Tests waiting for images to load by monitoring when loading text changes to "Done!"

Starting URL: https://bonigarcia.dev/selenium-webdriver-java/loading-images.html

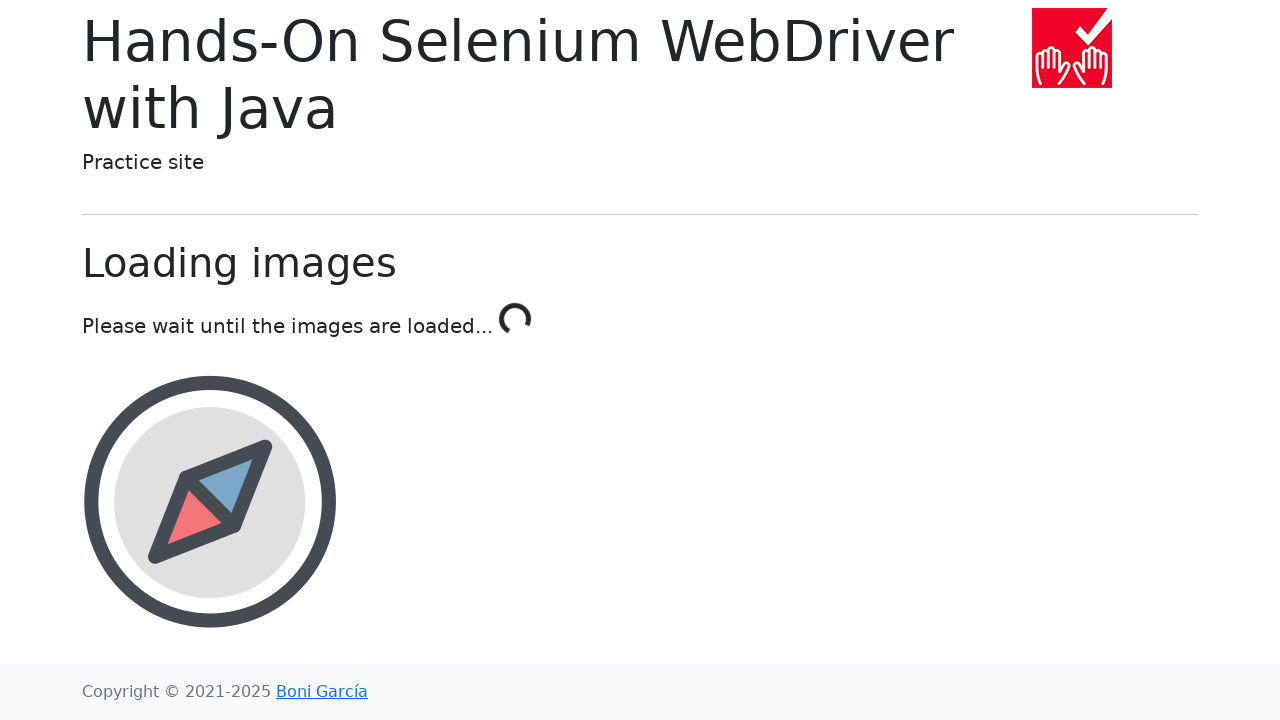

Navigated to loading images test page
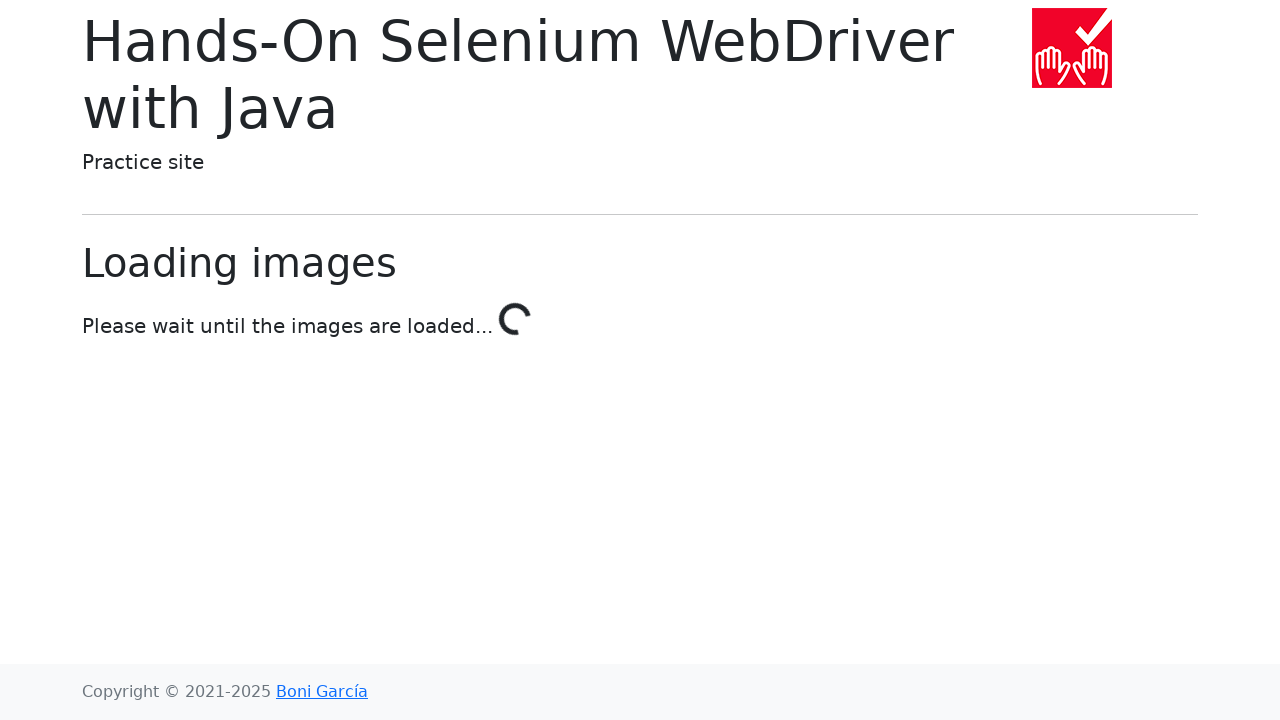

Loading text changed to 'Done!' - all images loaded
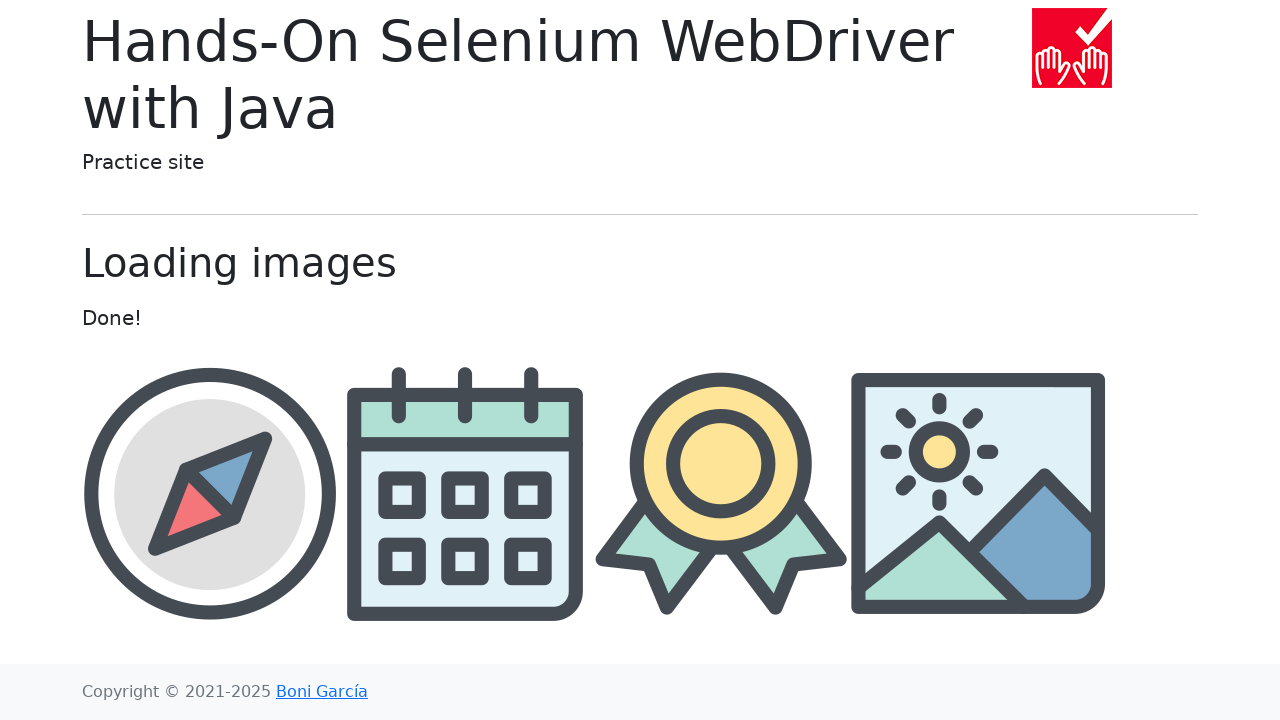

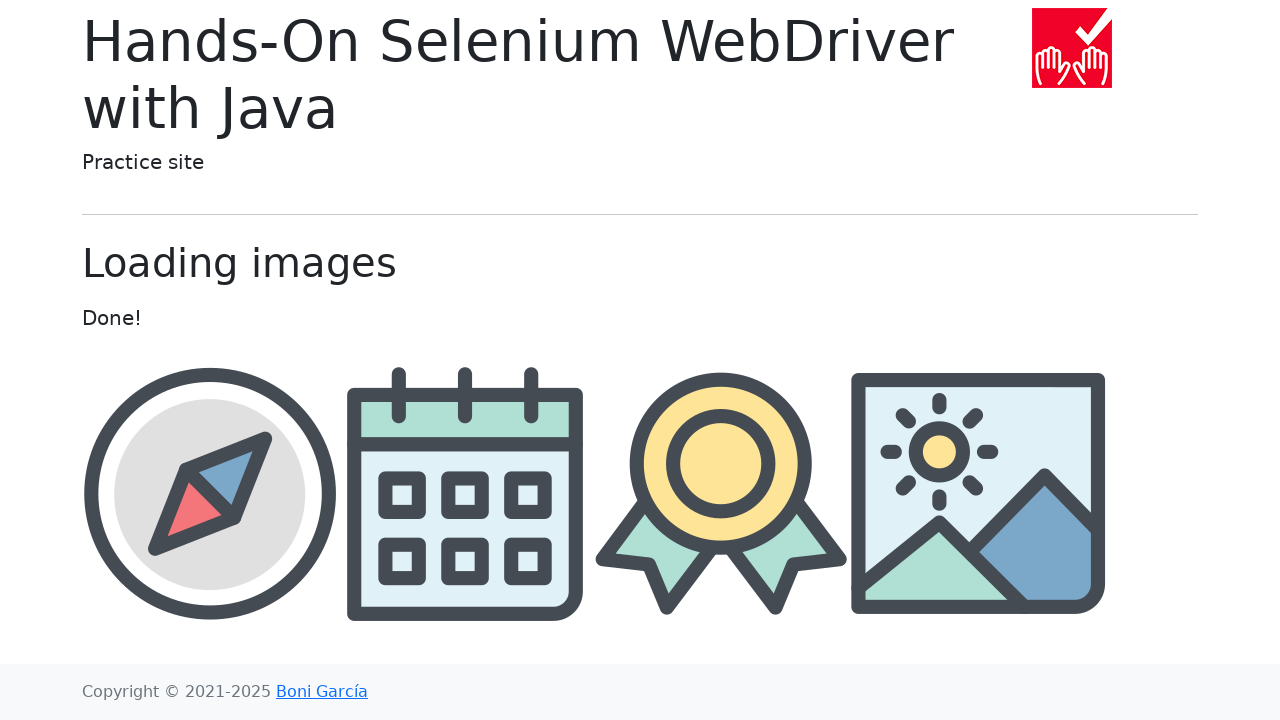